Tests dropdown interaction on Semantic UI demo page by clicking to open a selection dropdown and verifying the dropdown options are visible.

Starting URL: https://semantic-ui.com/modules/dropdown.html

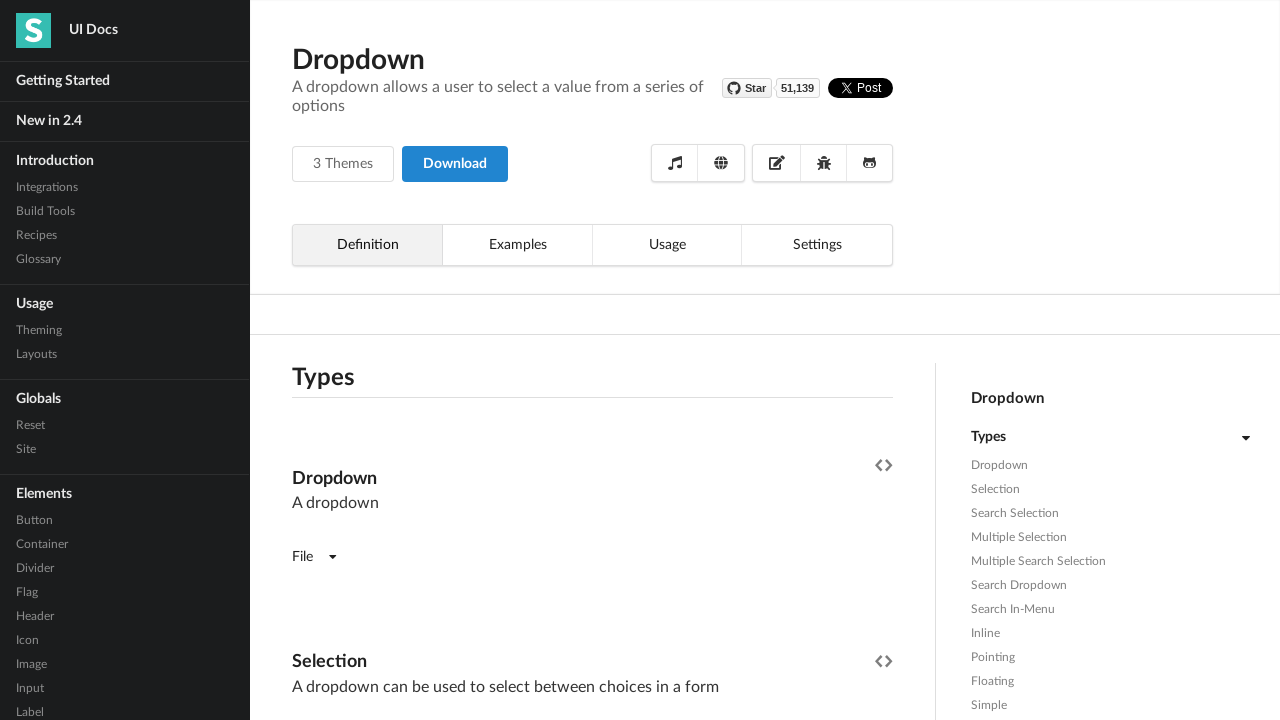

Clicked on the first selection dropdown to open it at (390, 361) on (//div[@class='ui selection dropdown'])[1]
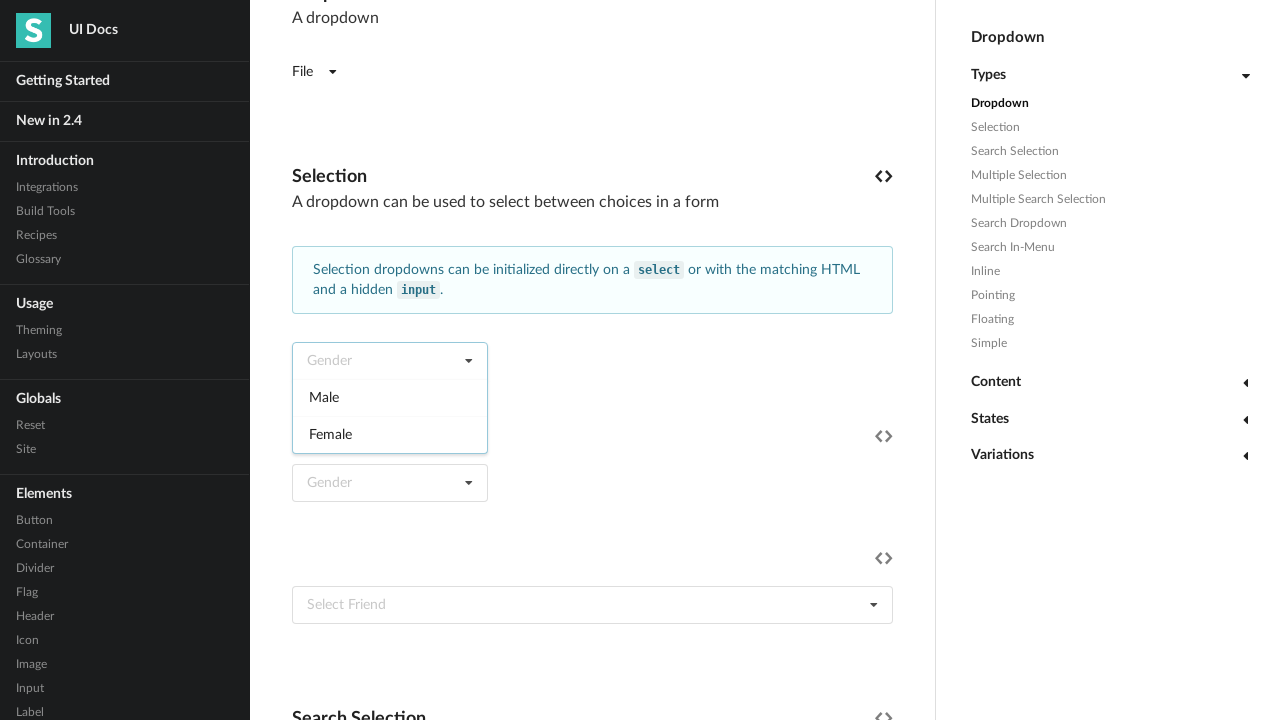

Dropdown menu opened and options became visible
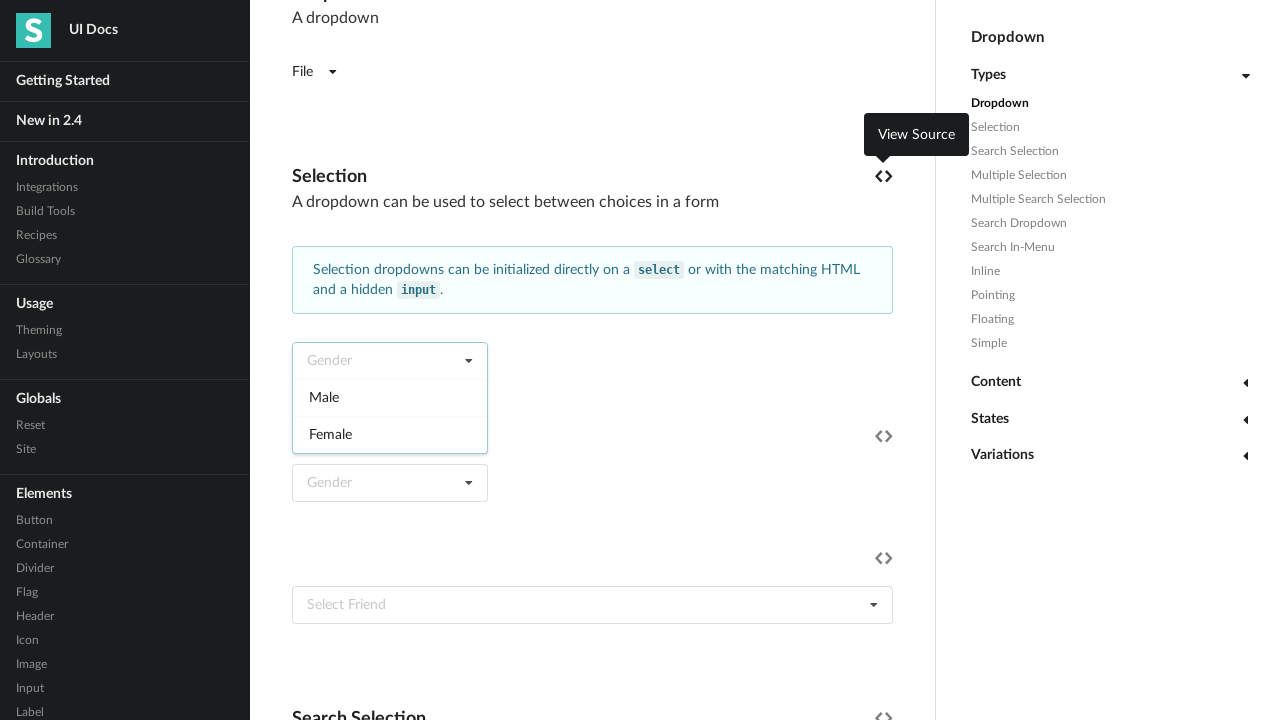

Located dropdown option items
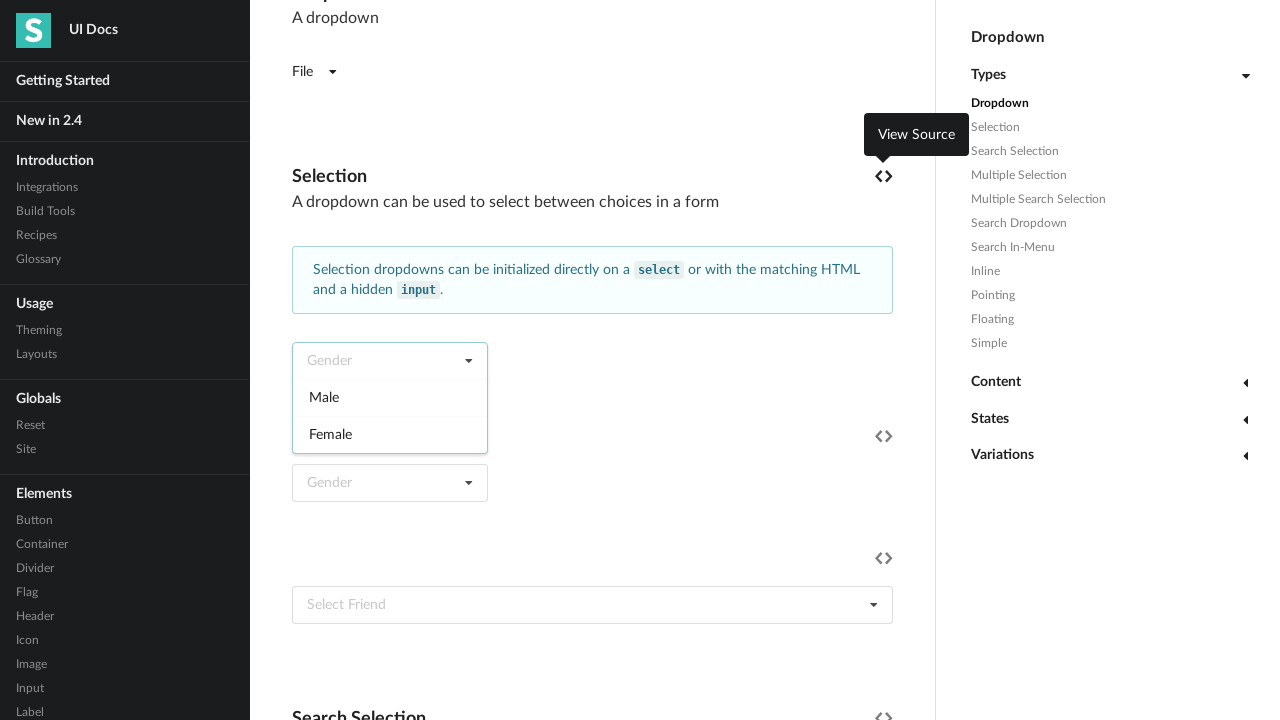

First dropdown option is visible and ready
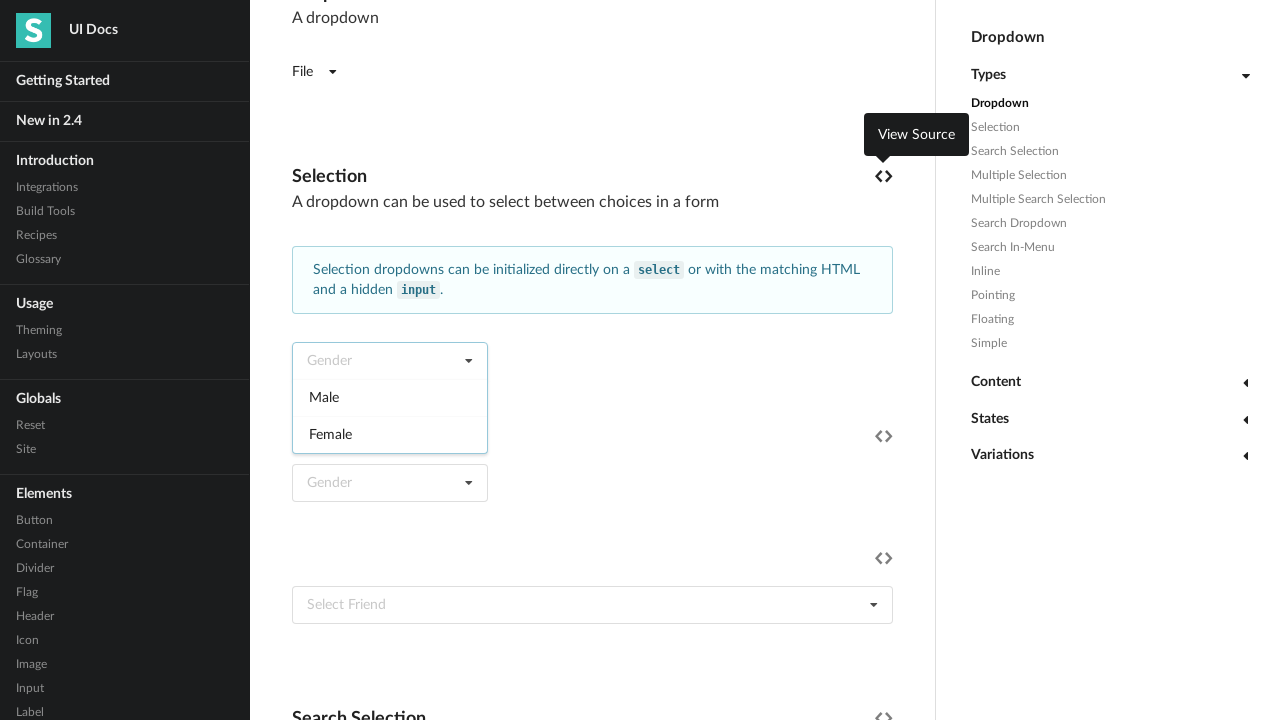

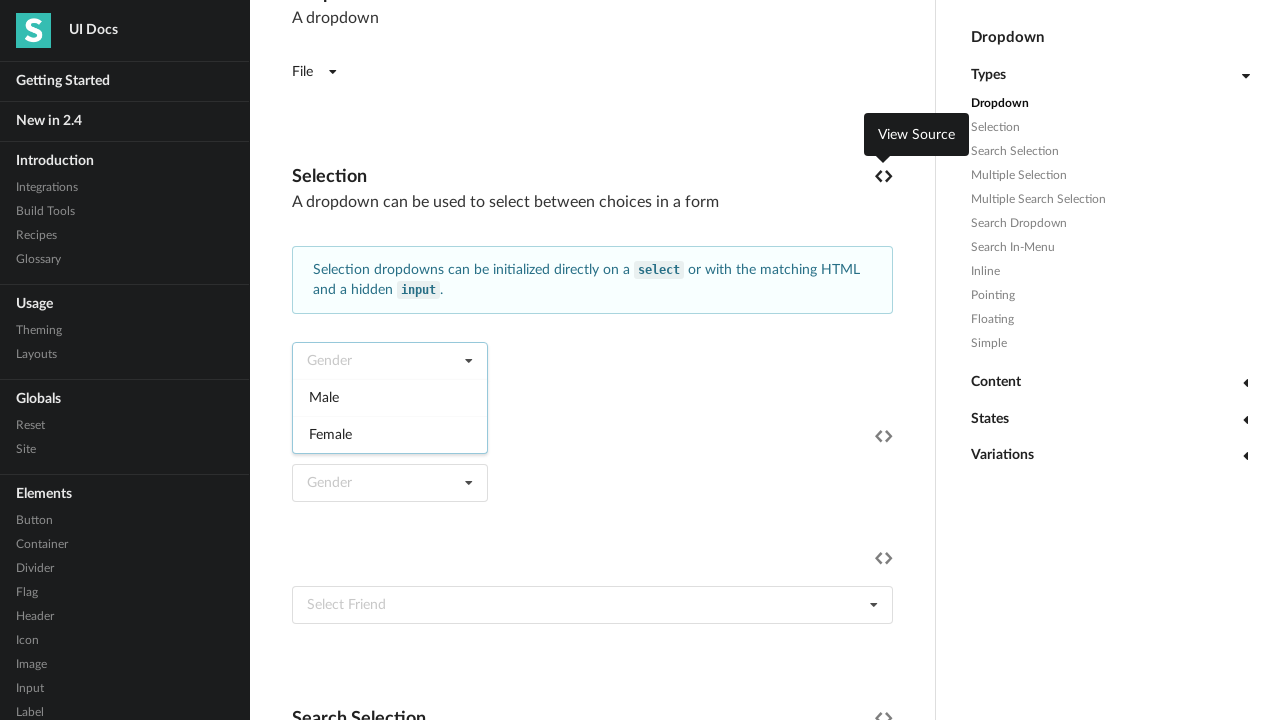